Tests window handling by opening a link in a new window, extracting text from the new window, and using that text to fill a form field in the original window

Starting URL: https://rahulshettyacademy.com/loginpagePractise/

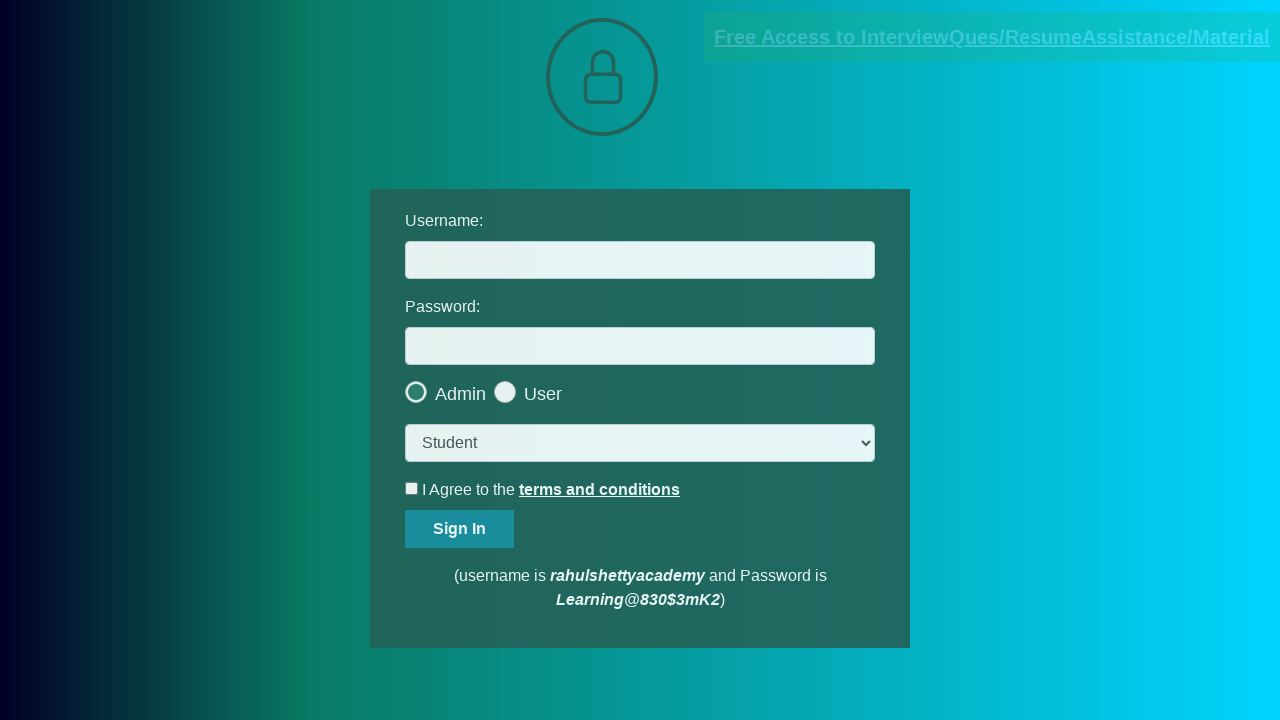

Clicked link to open new window/tab at (992, 37) on xpath=//a[@target='_blank']
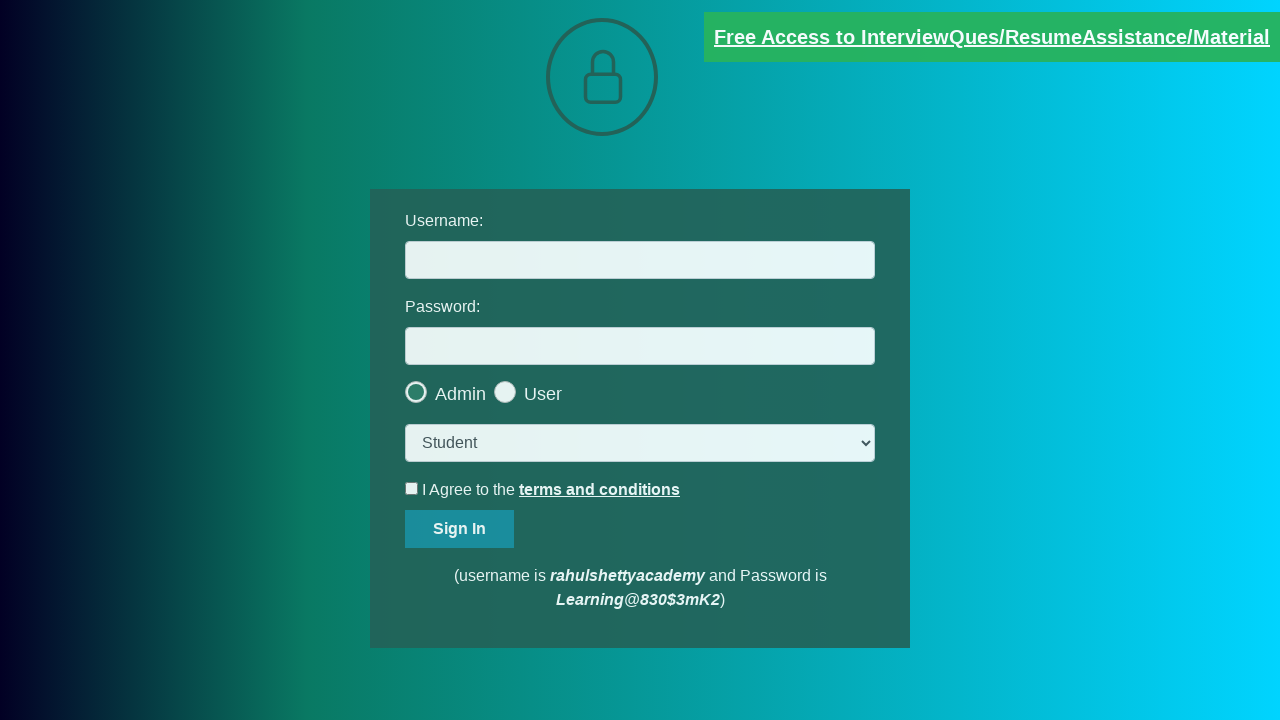

New window/tab opened and captured
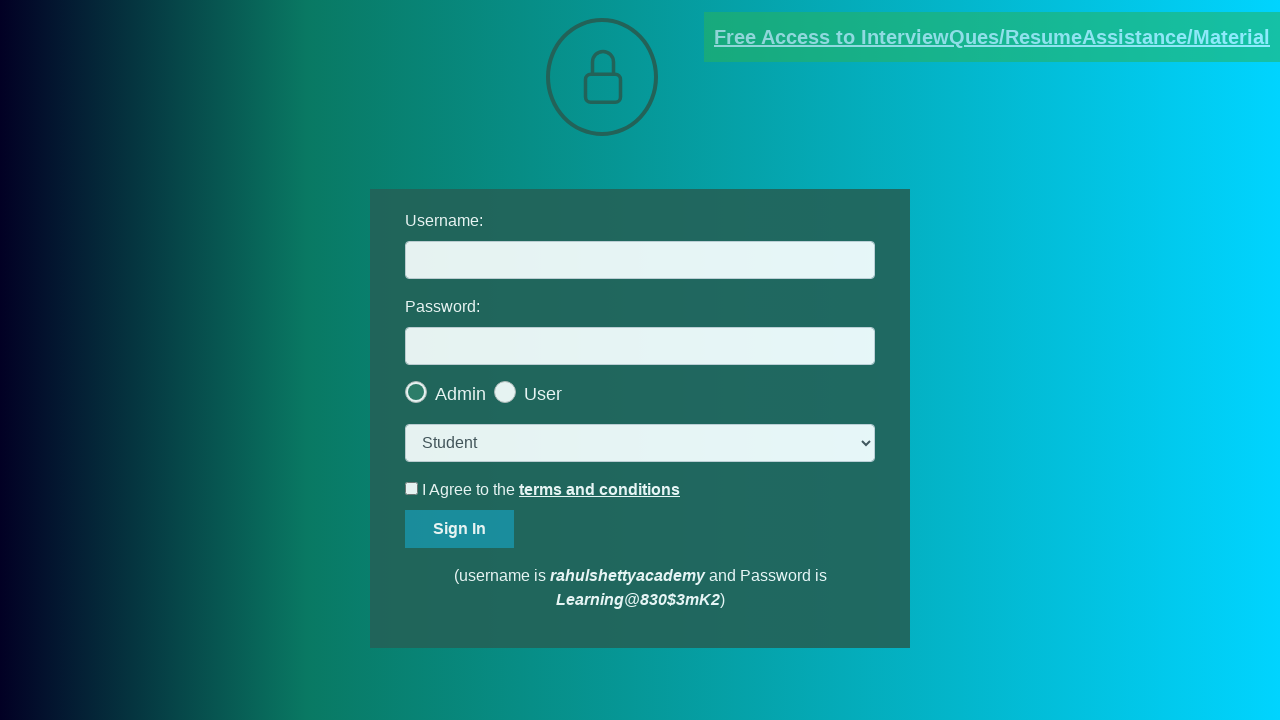

New page load state completed
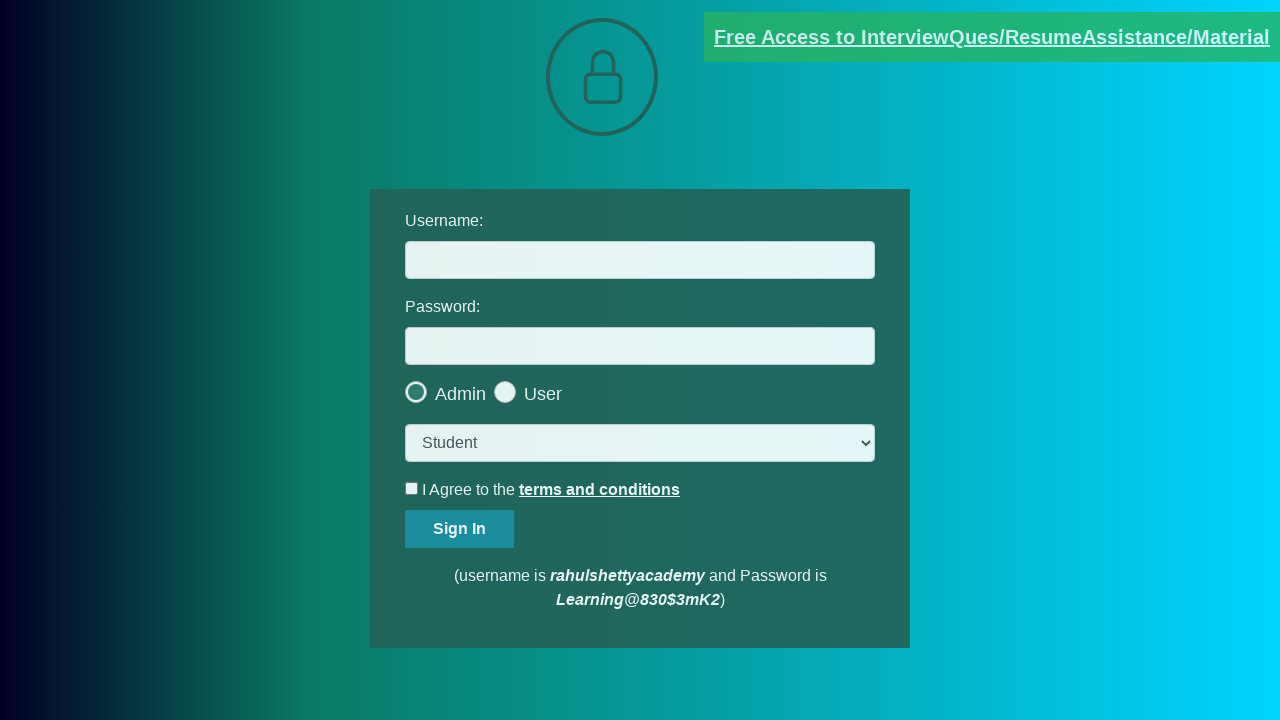

Extracted text from new page element
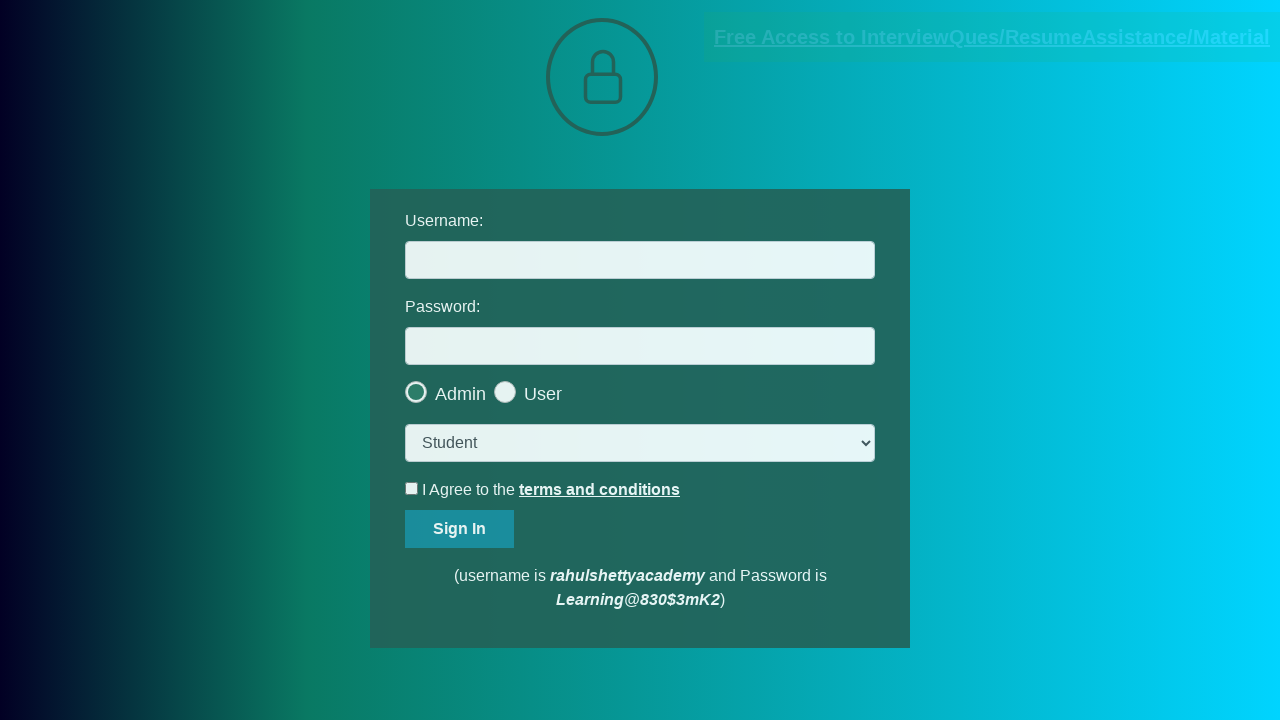

Parsed username from extracted text: 'mentor@rahulshettyacademy.com'
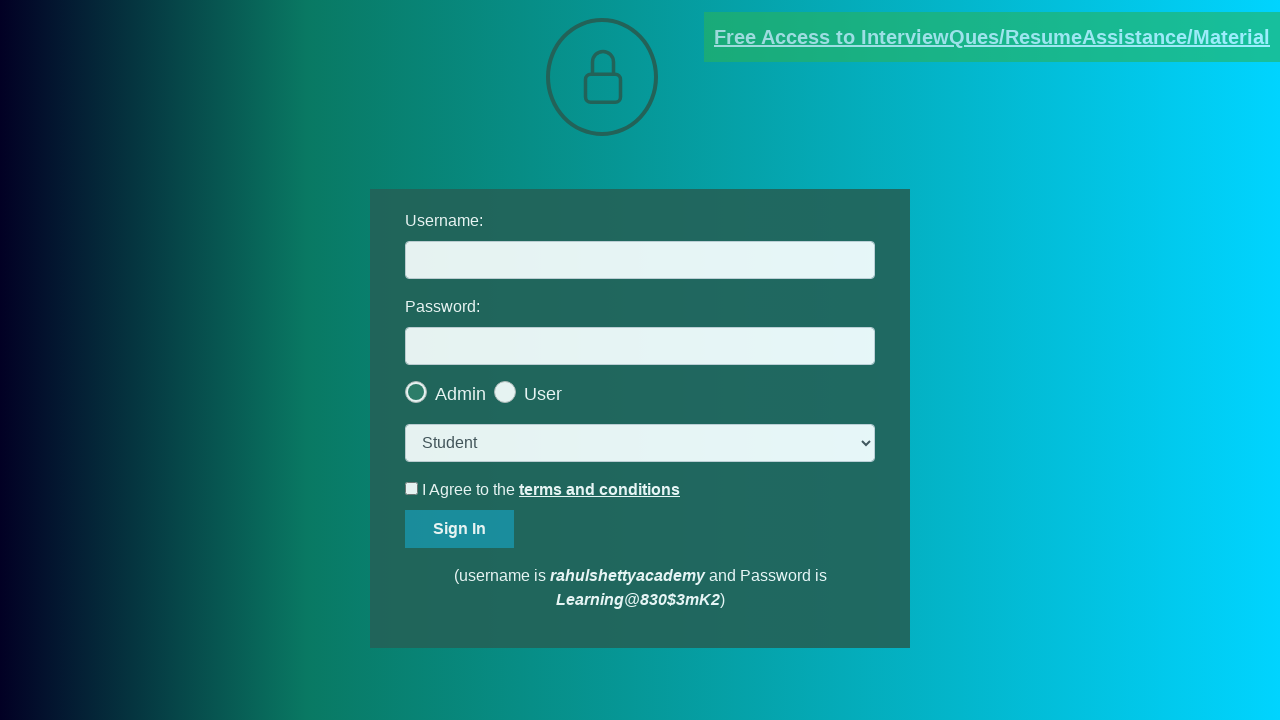

Filled username field with extracted username on original page on //input[@name='username']
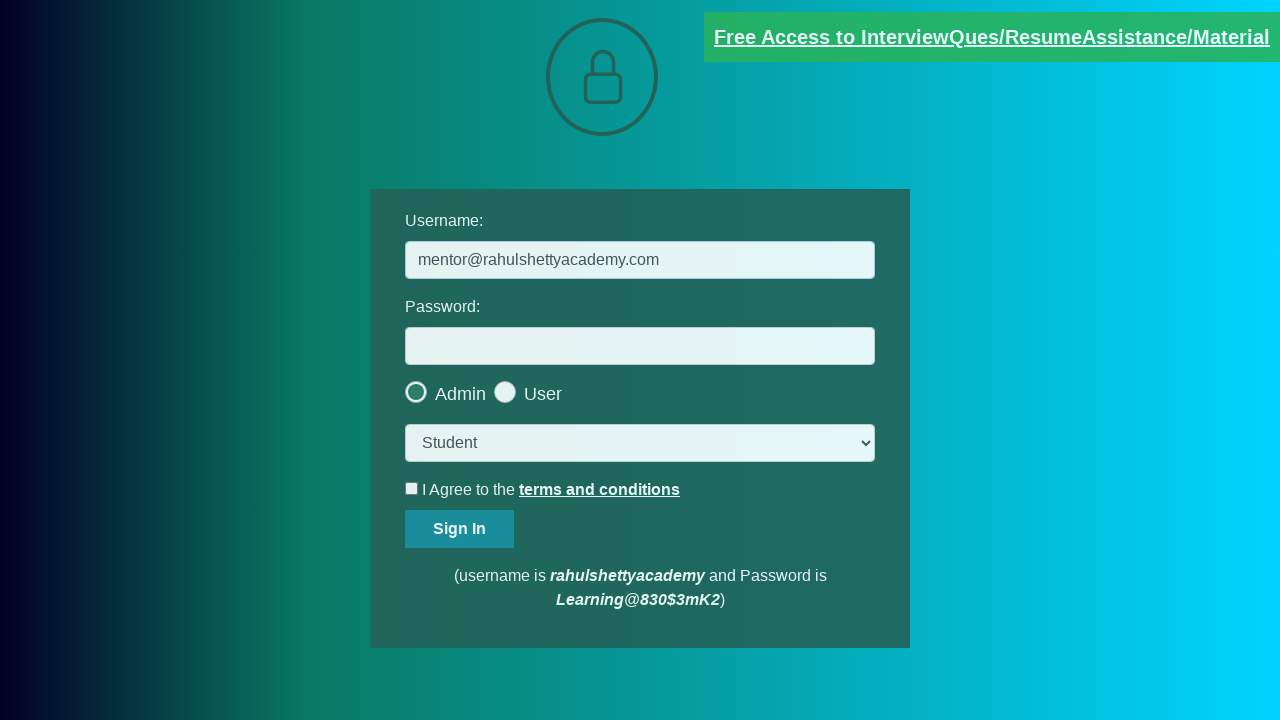

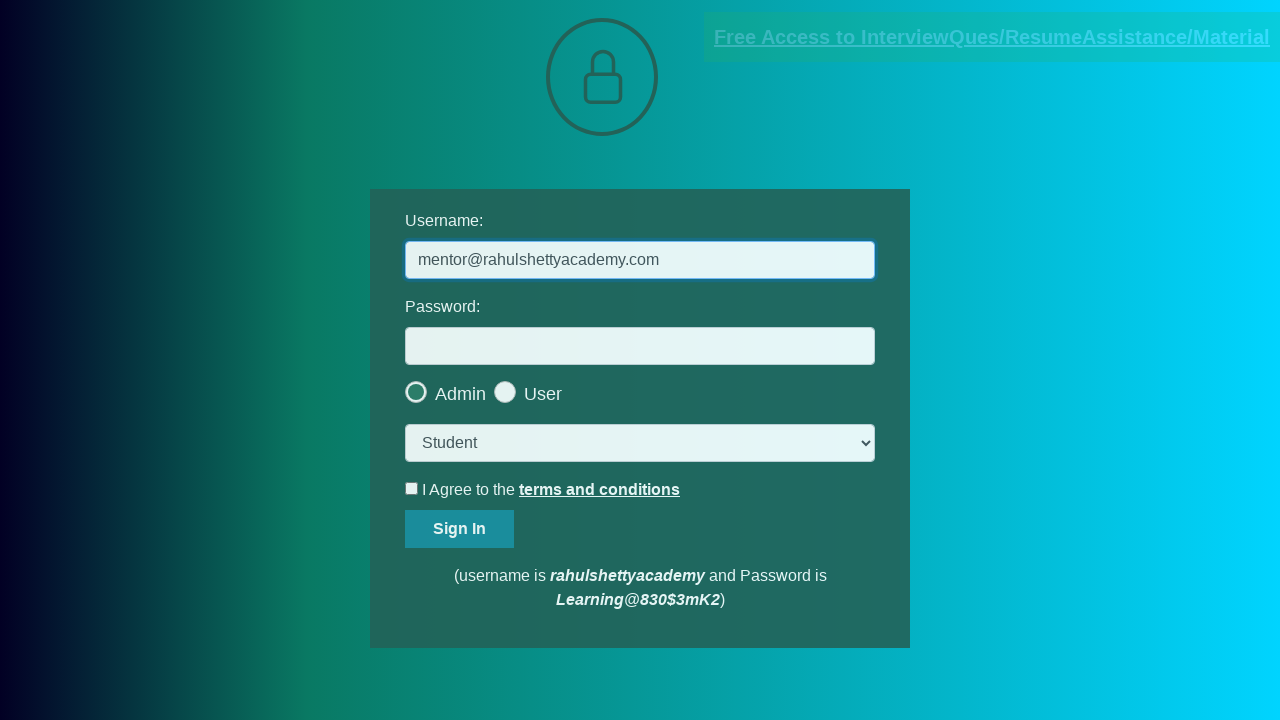